Tests confirm box by clicking confirm button, accepting the dialog, and verifying the result shows "Ok" was selected

Starting URL: https://demoqa.com/alerts

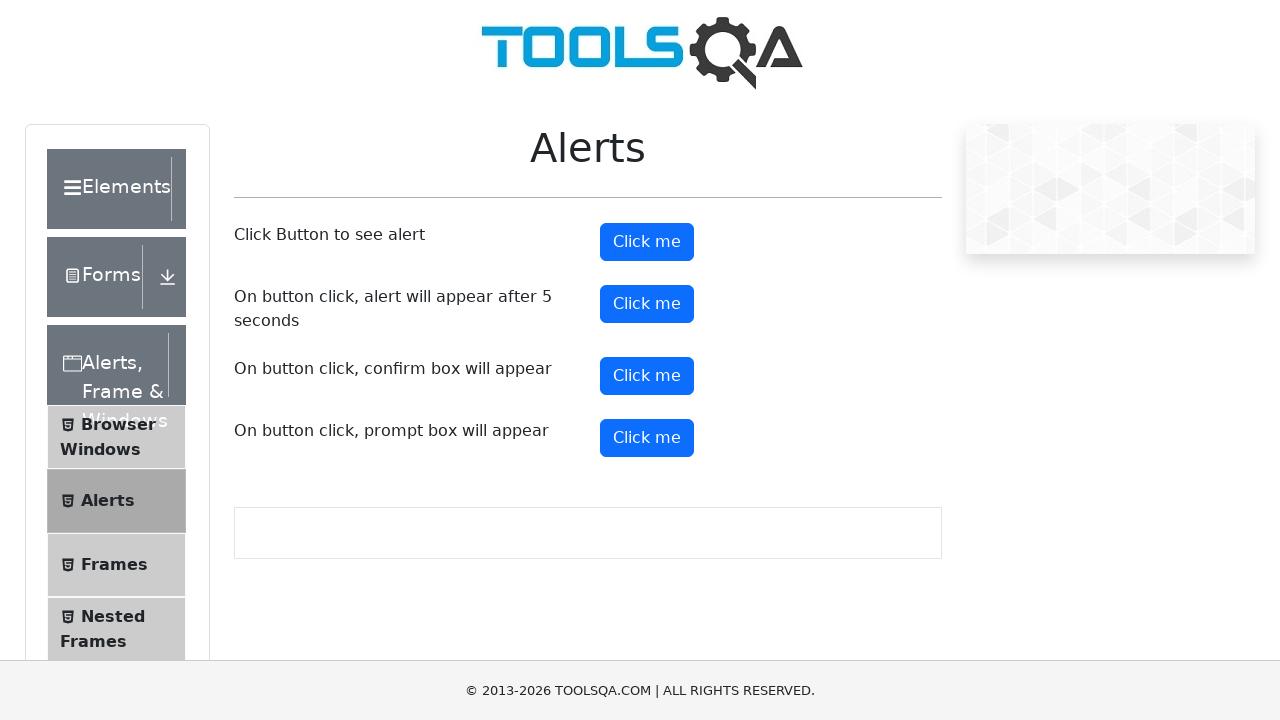

Set up dialog handler to accept confirm box
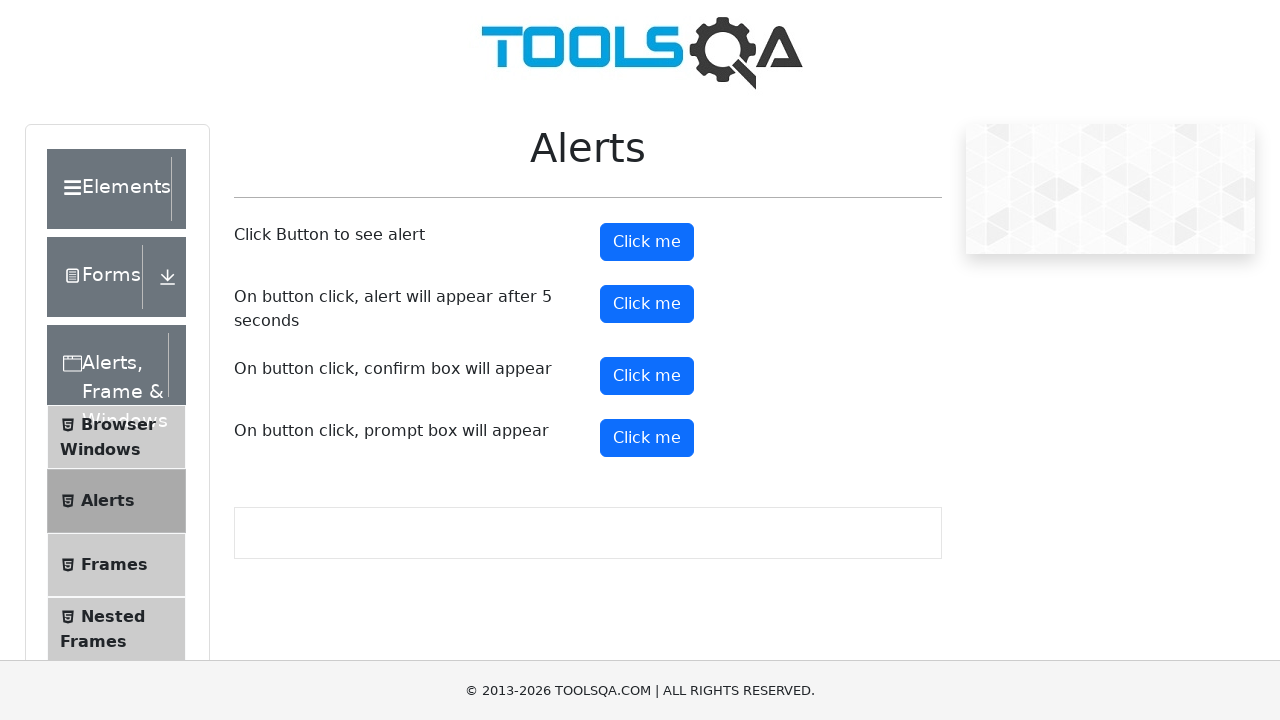

Clicked confirm button to trigger dialog at (647, 376) on #confirmButton
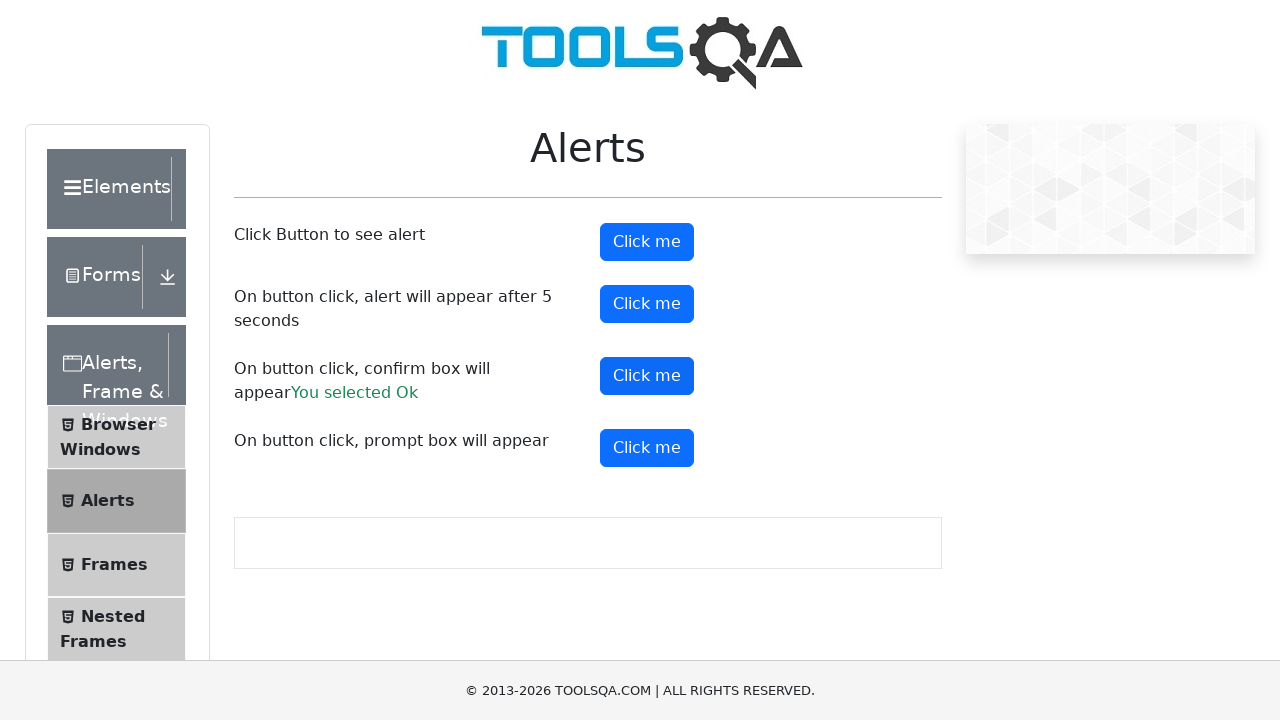

Confirm result appeared on page
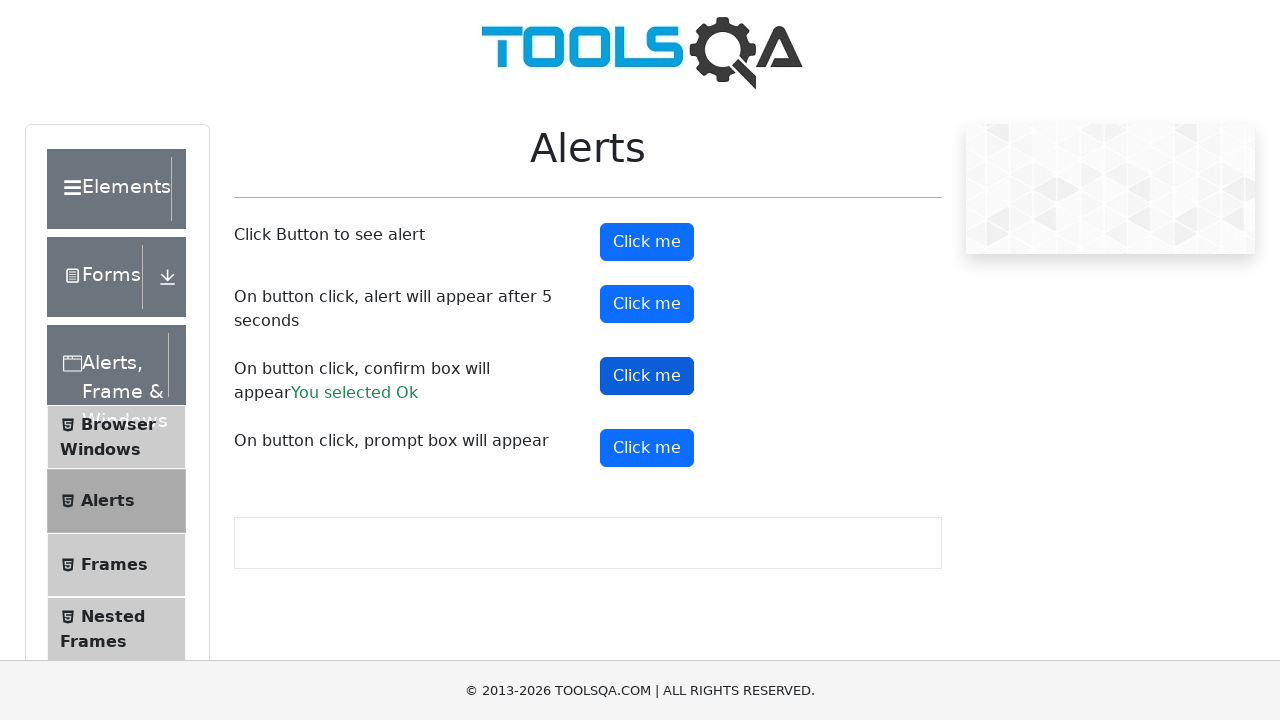

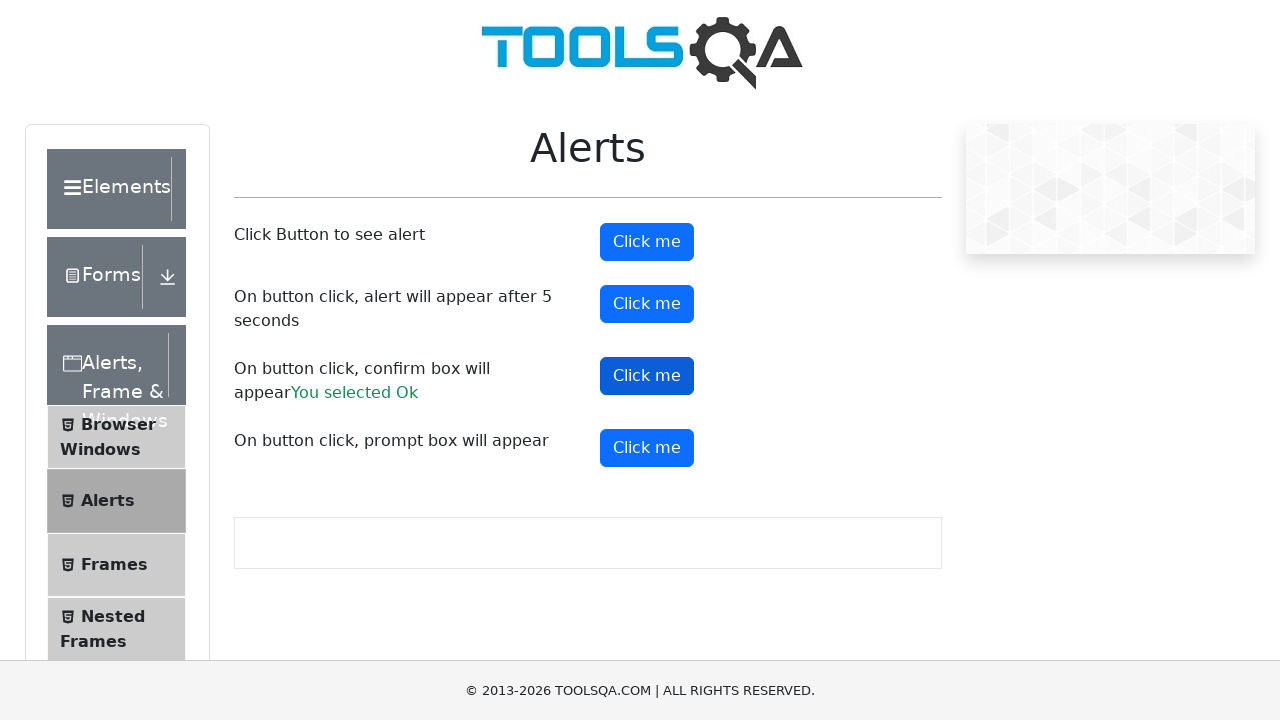